Tests filtering to display only active (incomplete) todo items

Starting URL: https://demo.playwright.dev/todomvc

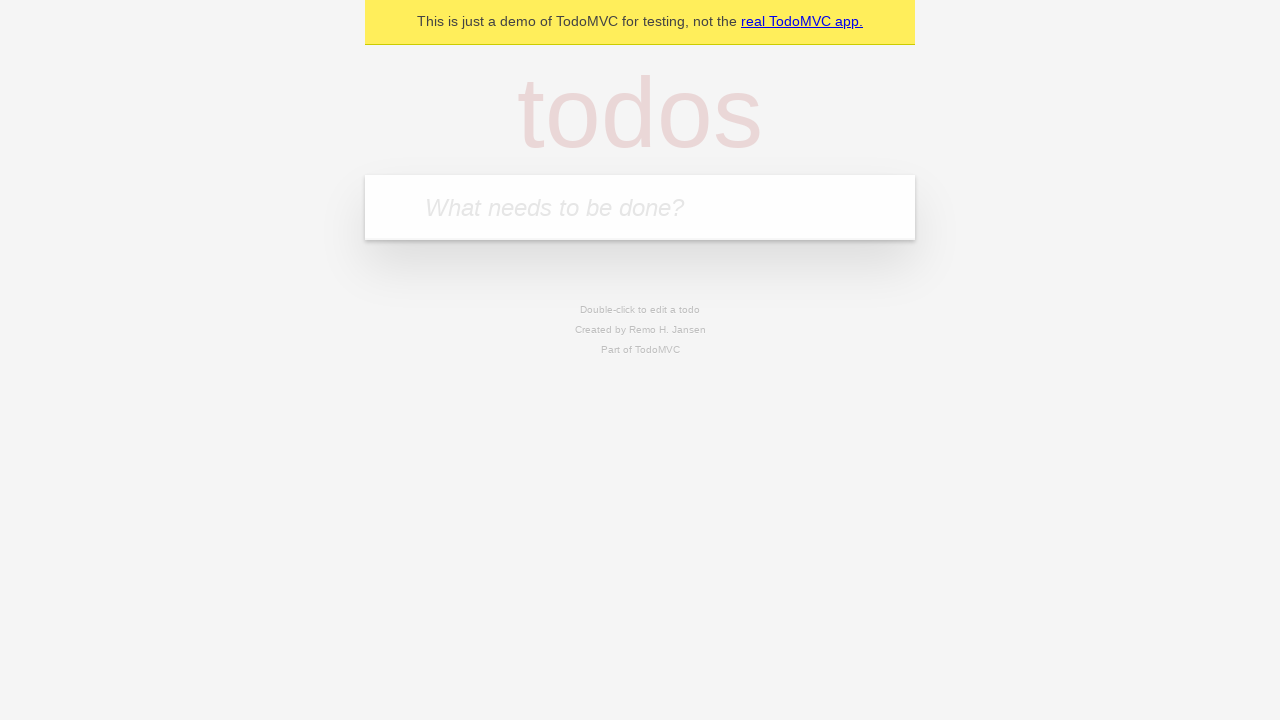

Located the 'What needs to be done?' input field
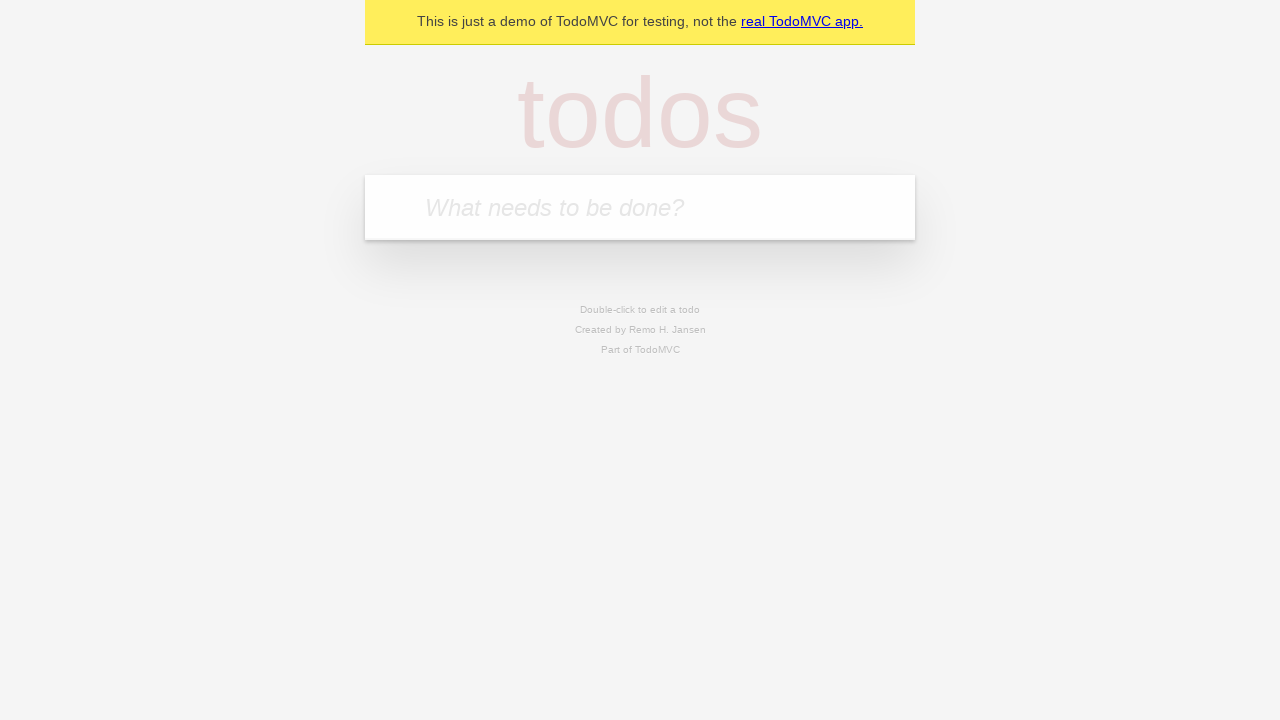

Filled todo input with 'buy some cheese' on internal:attr=[placeholder="What needs to be done?"i]
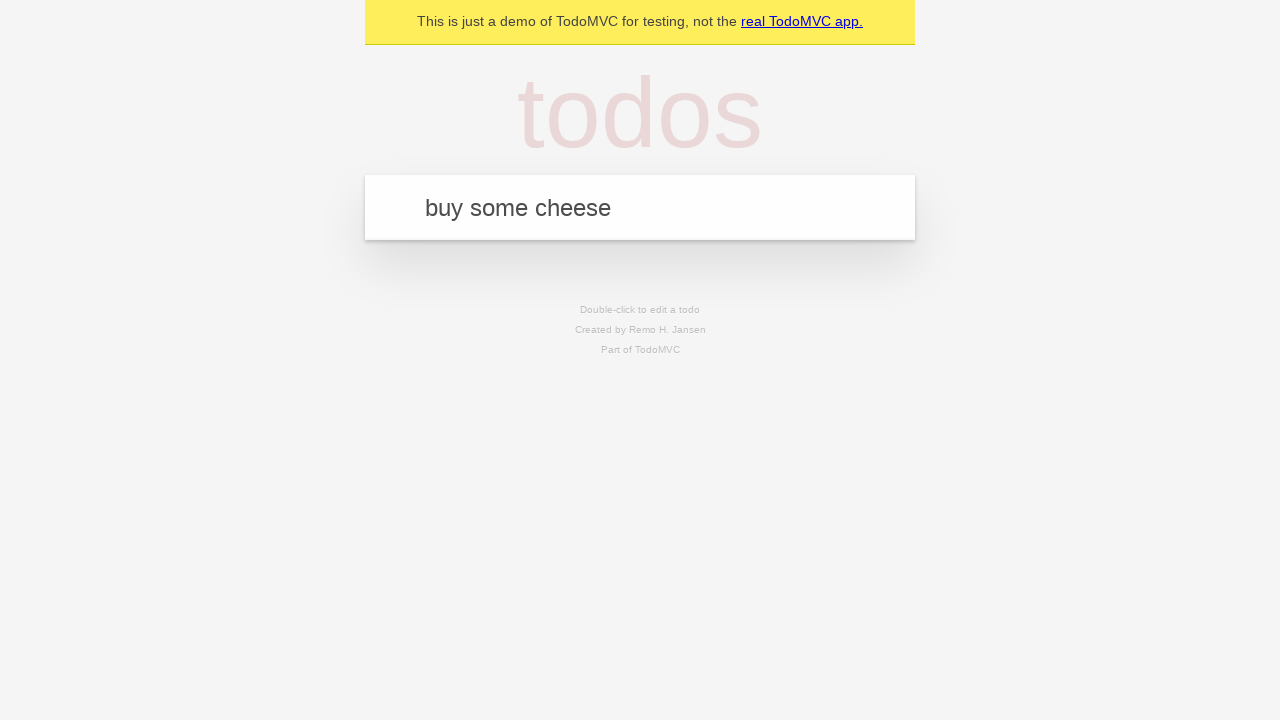

Pressed Enter to add 'buy some cheese' to the todo list on internal:attr=[placeholder="What needs to be done?"i]
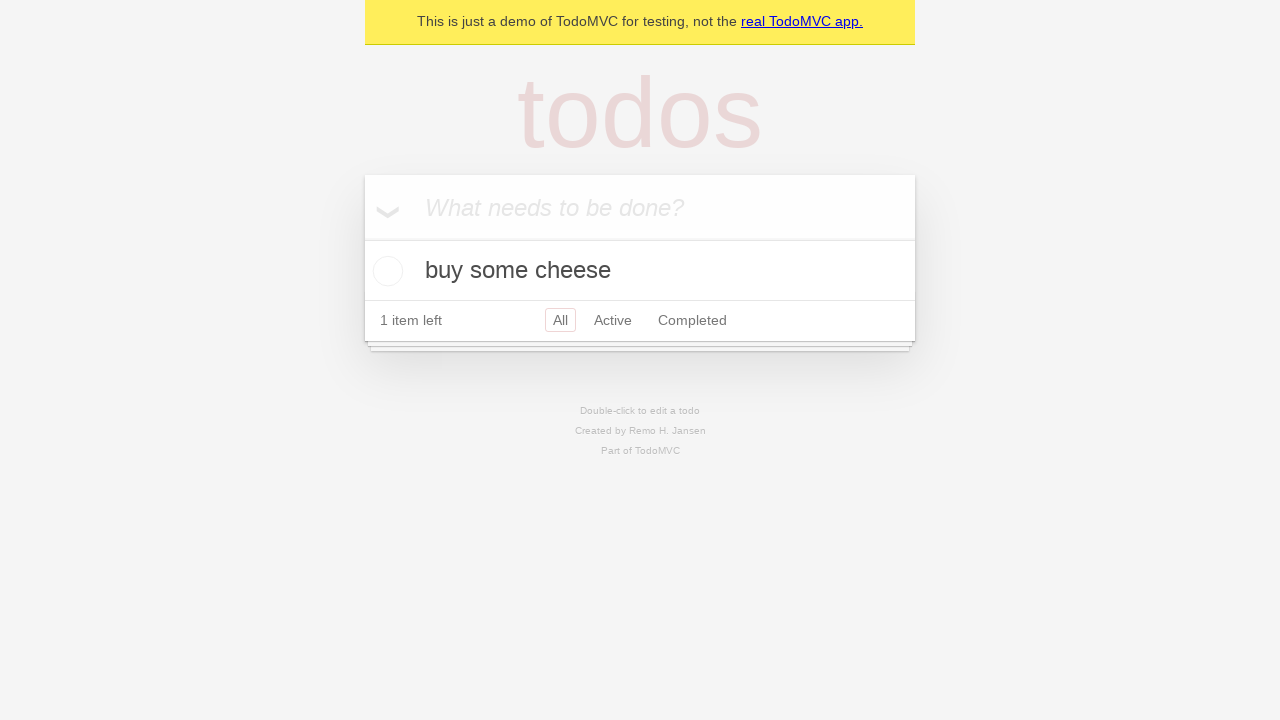

Filled todo input with 'feed the cat' on internal:attr=[placeholder="What needs to be done?"i]
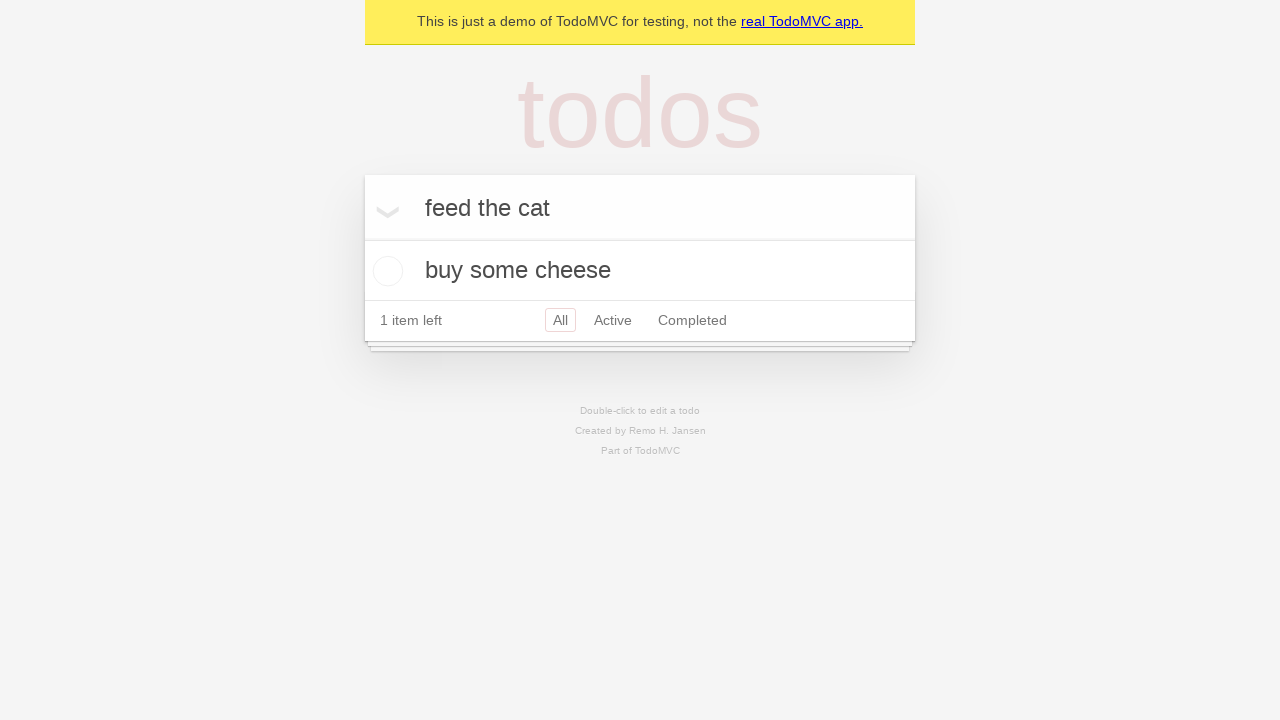

Pressed Enter to add 'feed the cat' to the todo list on internal:attr=[placeholder="What needs to be done?"i]
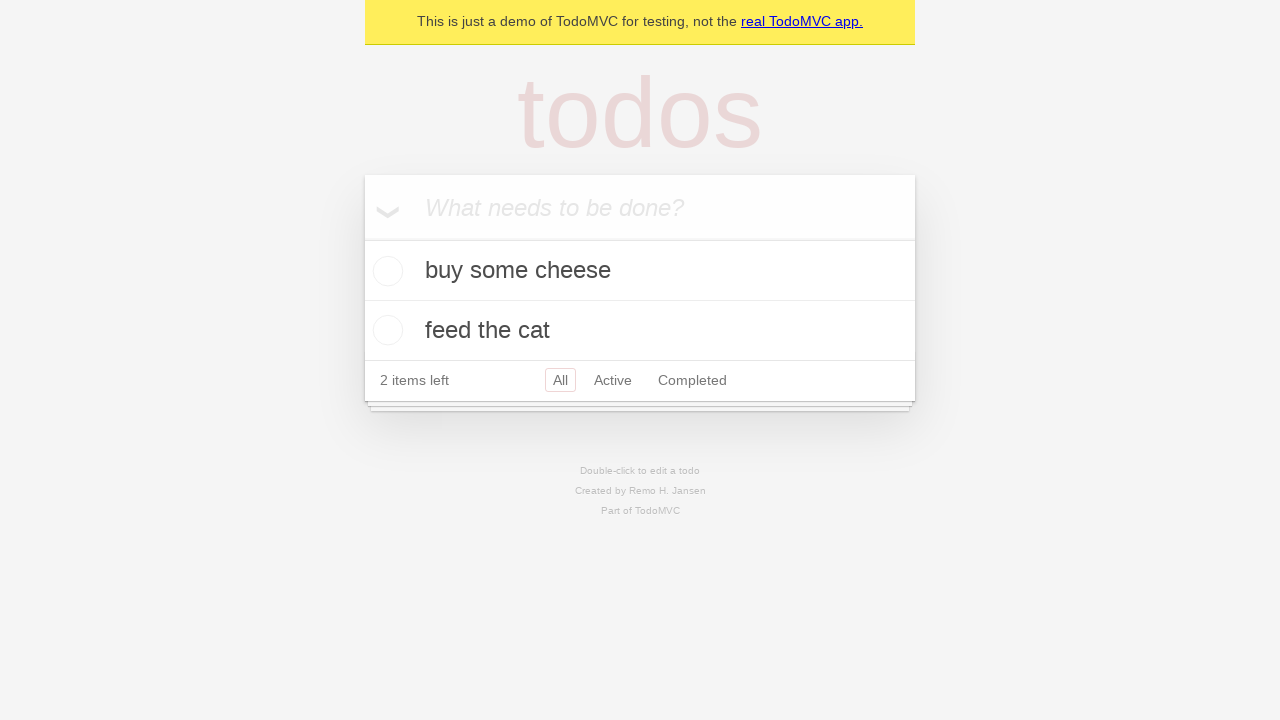

Filled todo input with 'book a doctors appointment' on internal:attr=[placeholder="What needs to be done?"i]
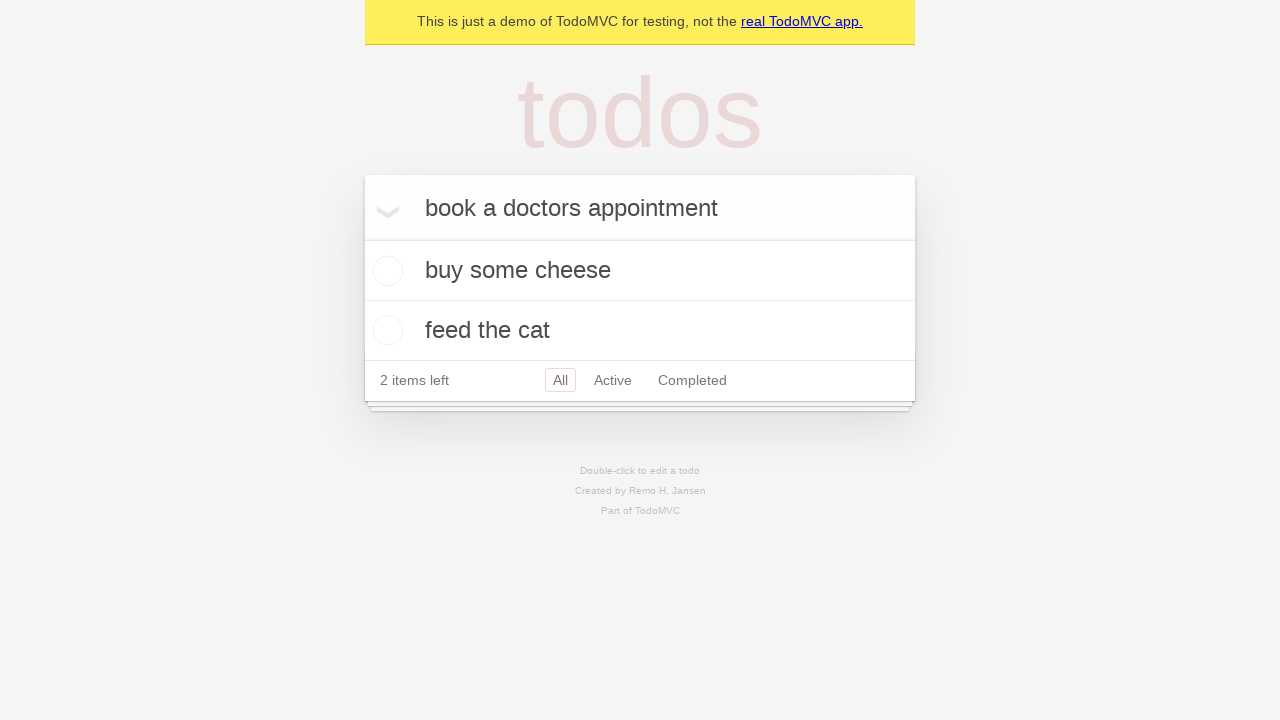

Pressed Enter to add 'book a doctors appointment' to the todo list on internal:attr=[placeholder="What needs to be done?"i]
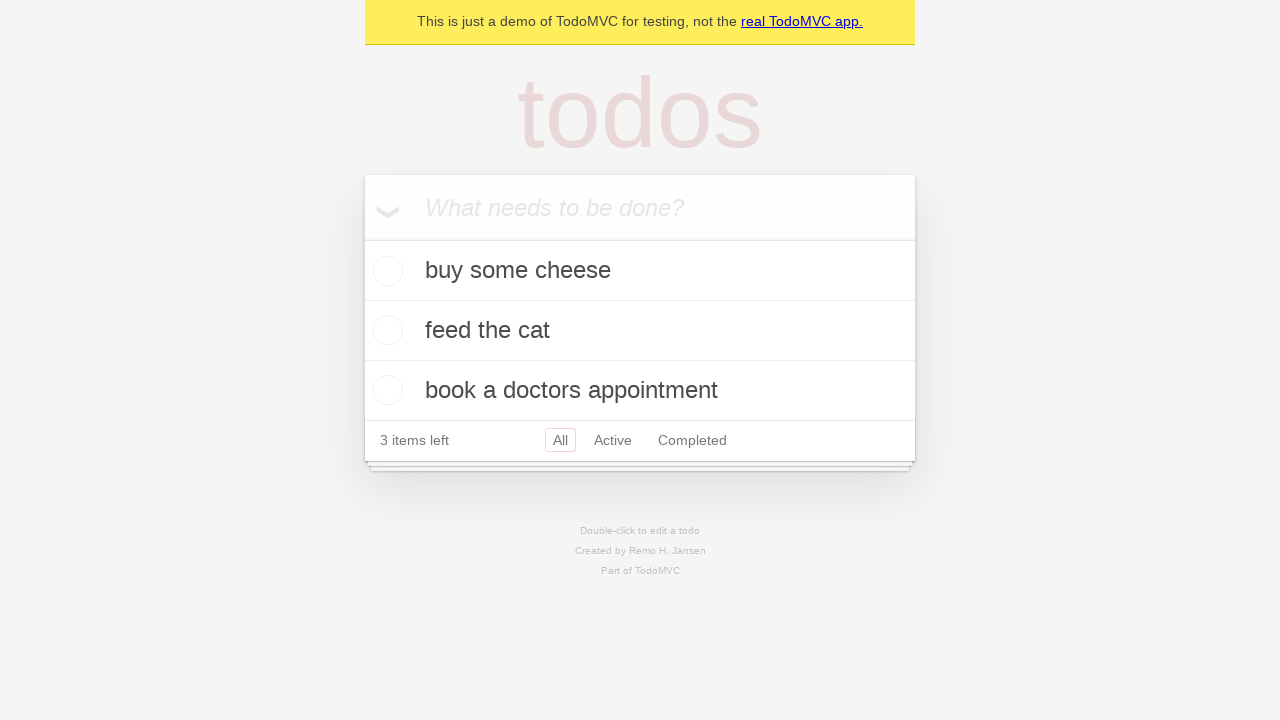

Checked the second todo item (marked as complete) at (385, 330) on [data-testid='todo-item'] >> nth=1 >> internal:role=checkbox
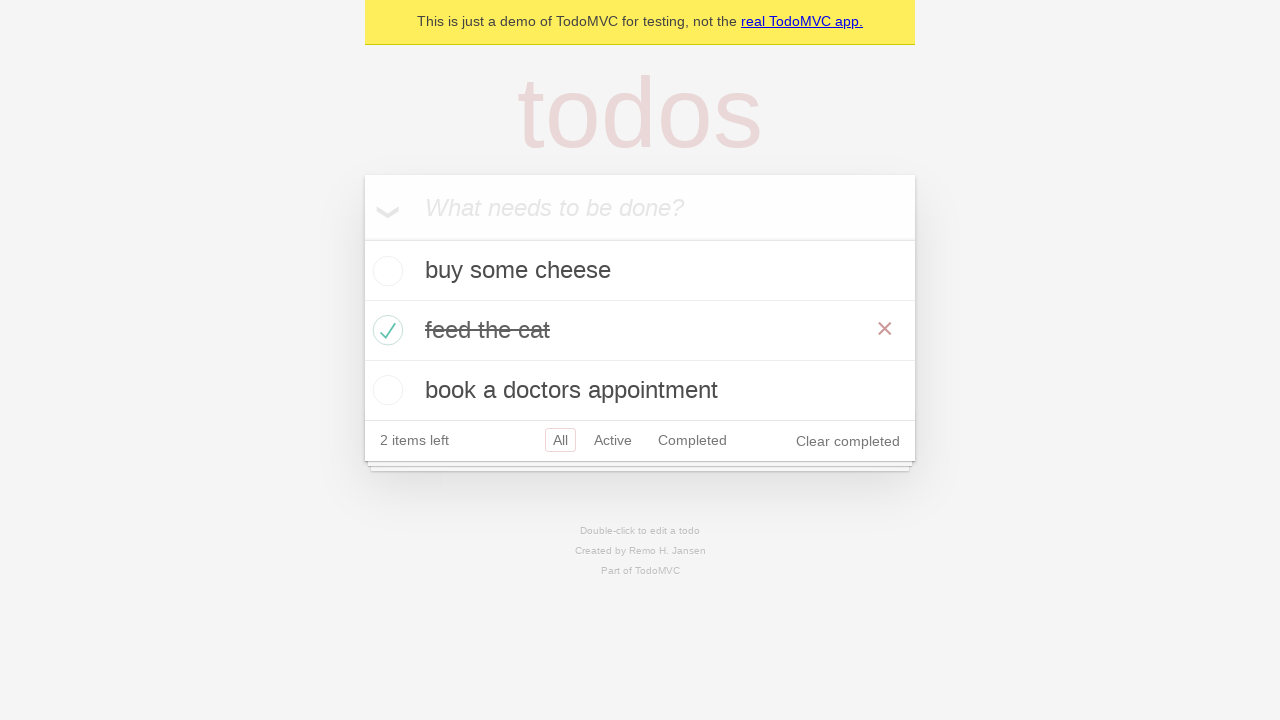

Clicked the 'Active' filter link to display only incomplete items at (613, 440) on internal:role=link[name="Active"i]
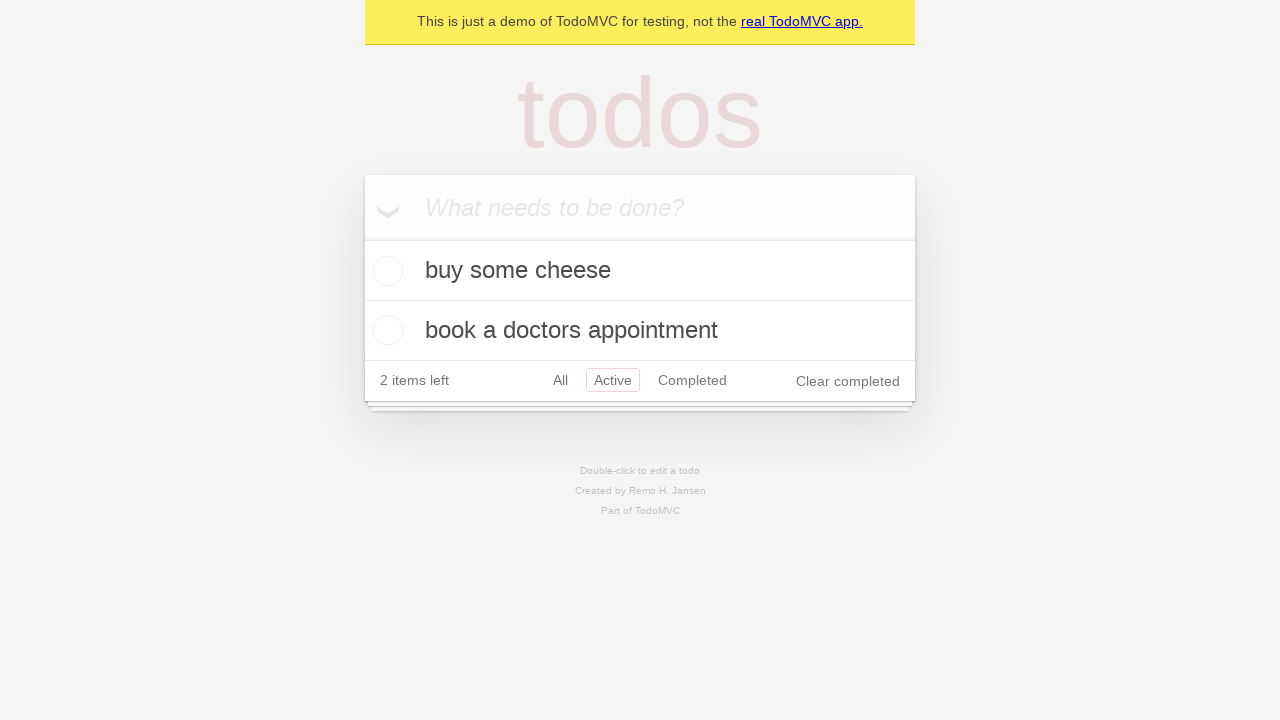

Waited 500ms for the Active filter to apply
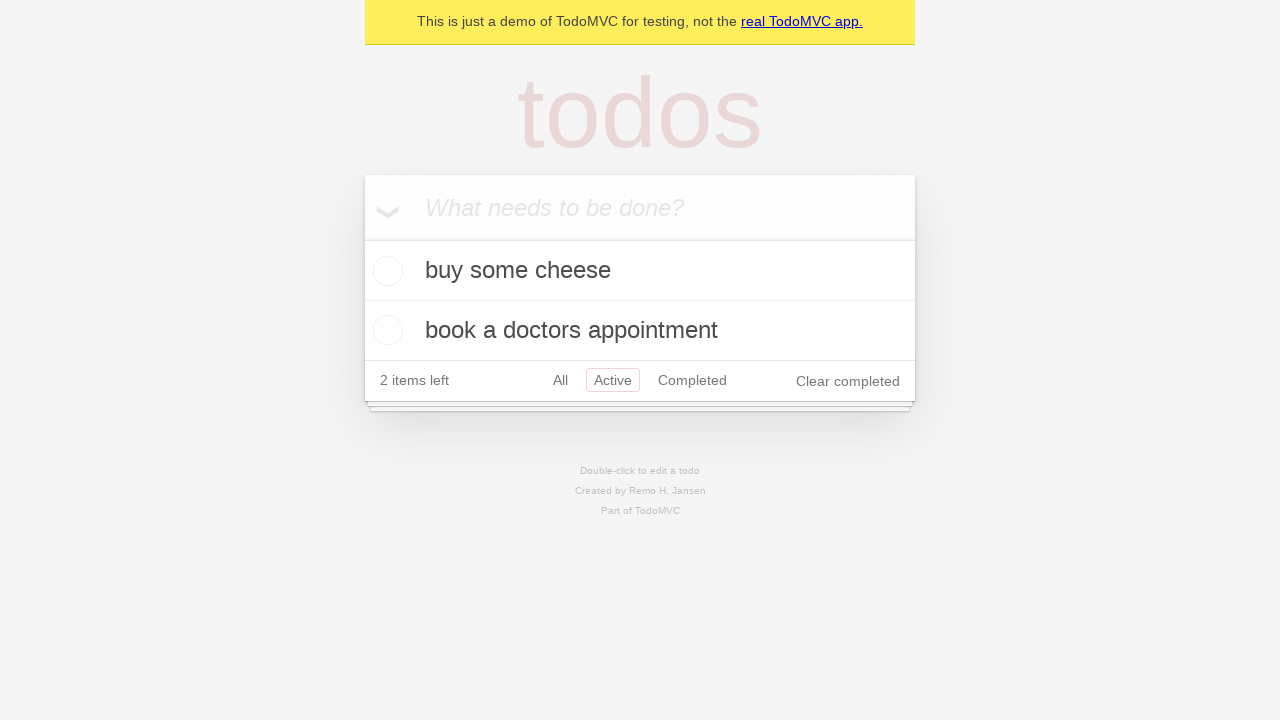

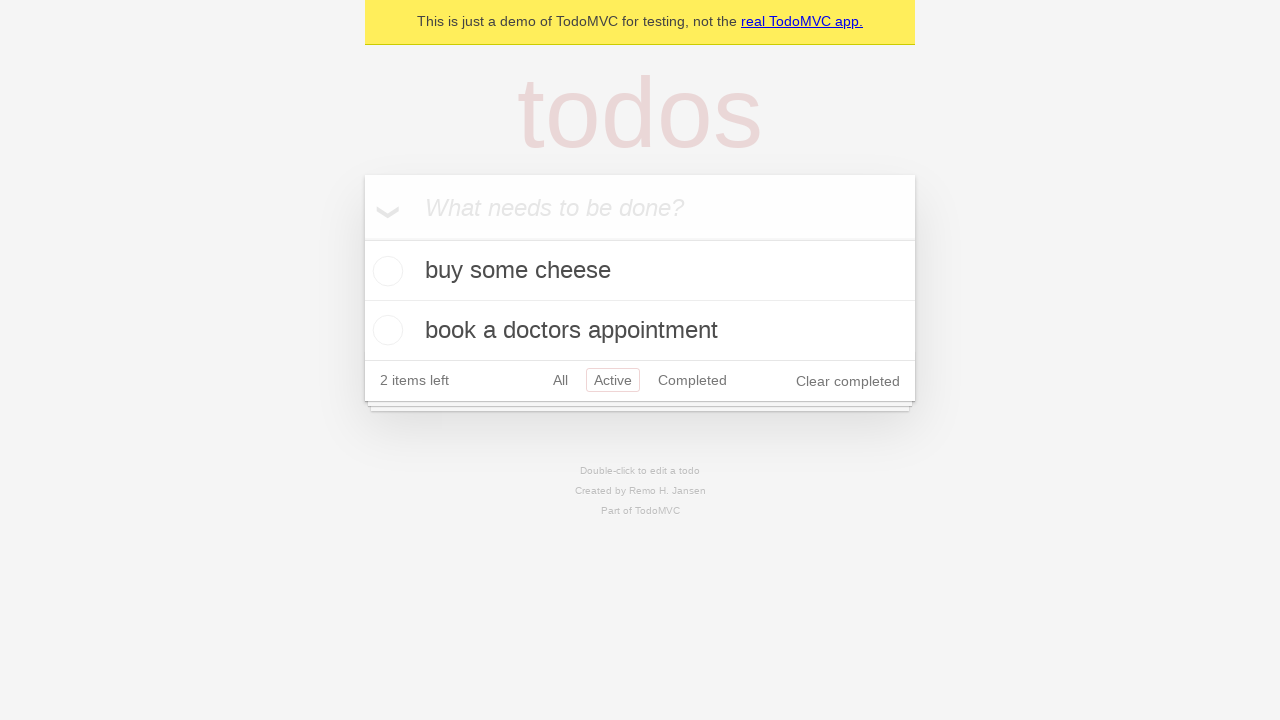